Tests the Python.org website search functionality by entering a search query "selenium" and submitting the form

Starting URL: http://www.python.org

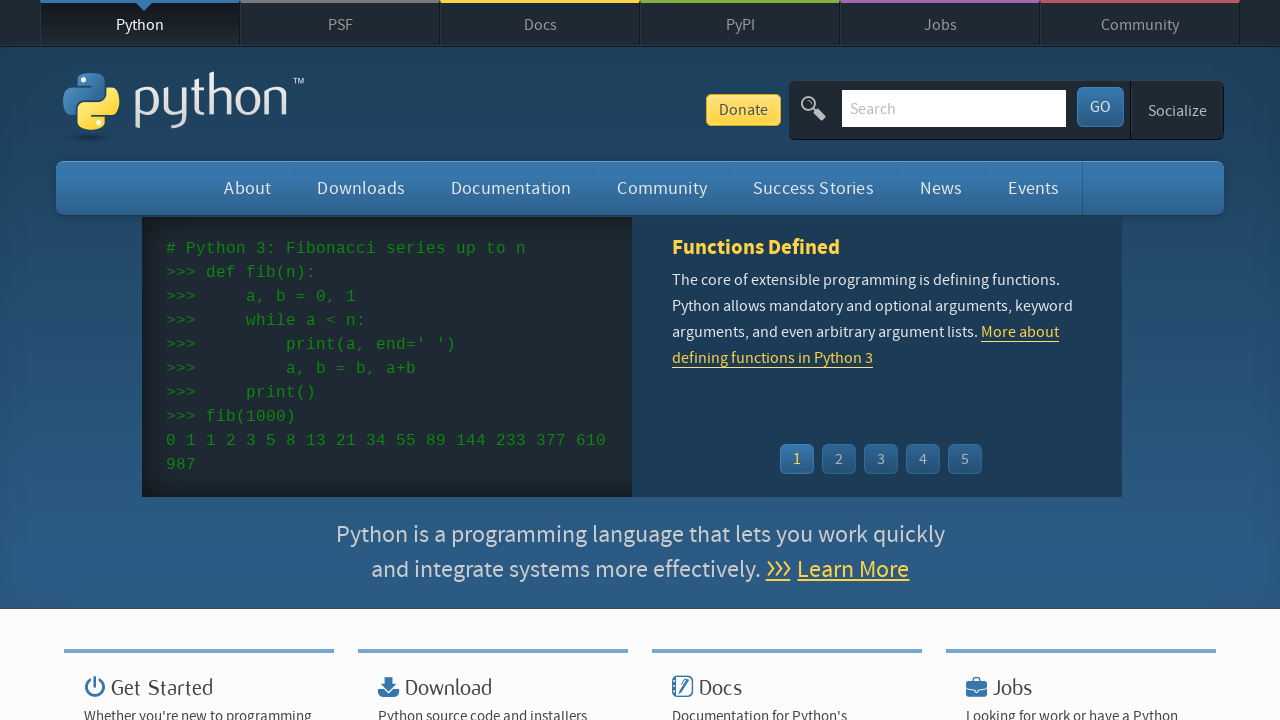

Filled search box with 'selenium' on input[name='q']
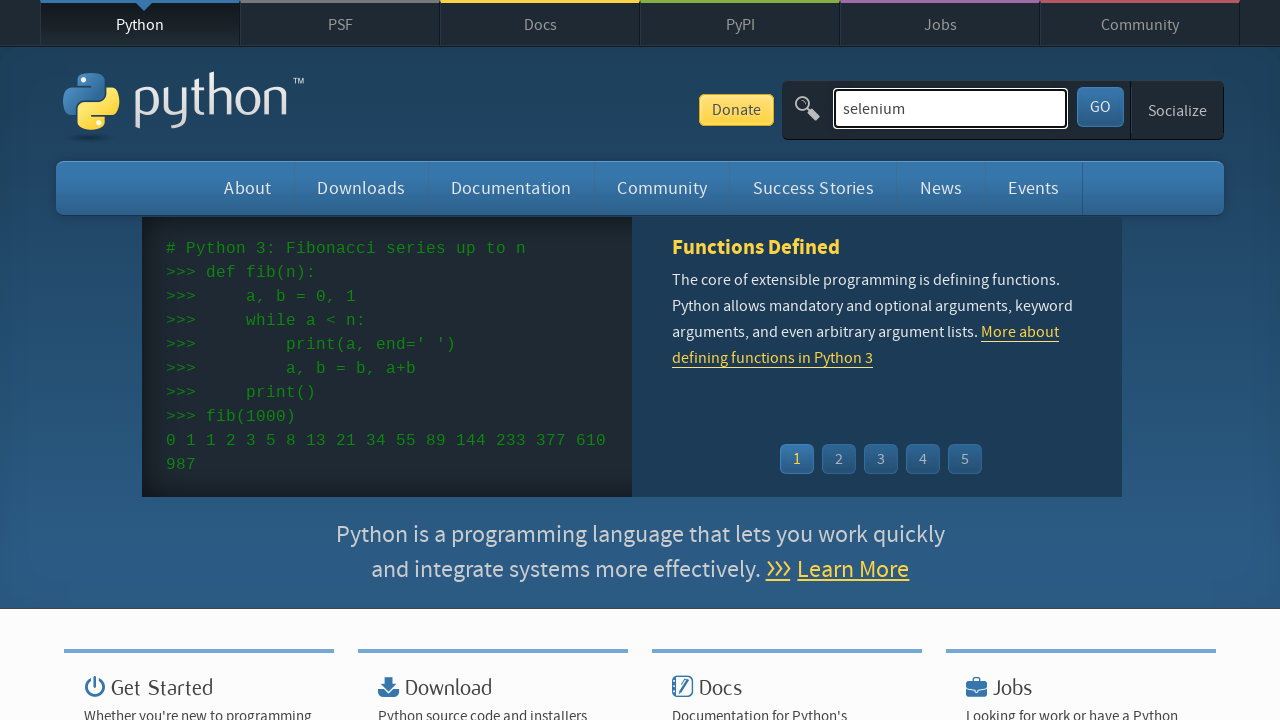

Pressed Enter to submit search query on input[name='q']
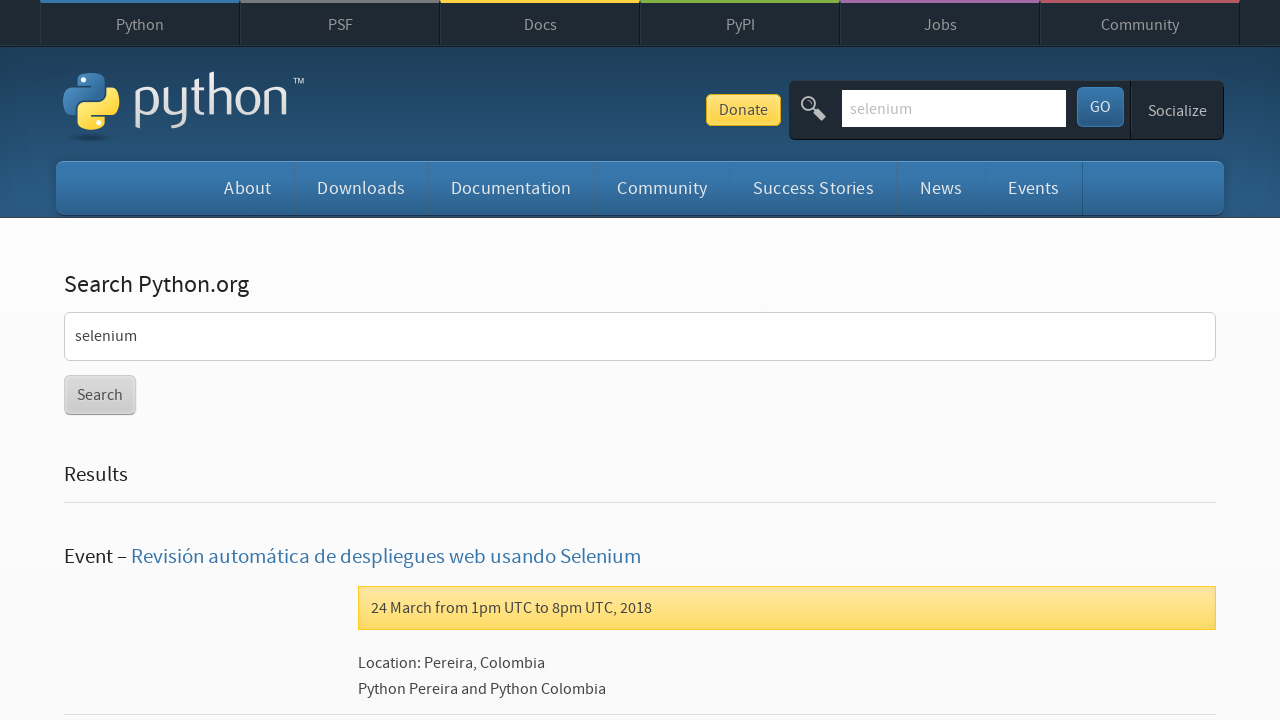

Search results page loaded successfully
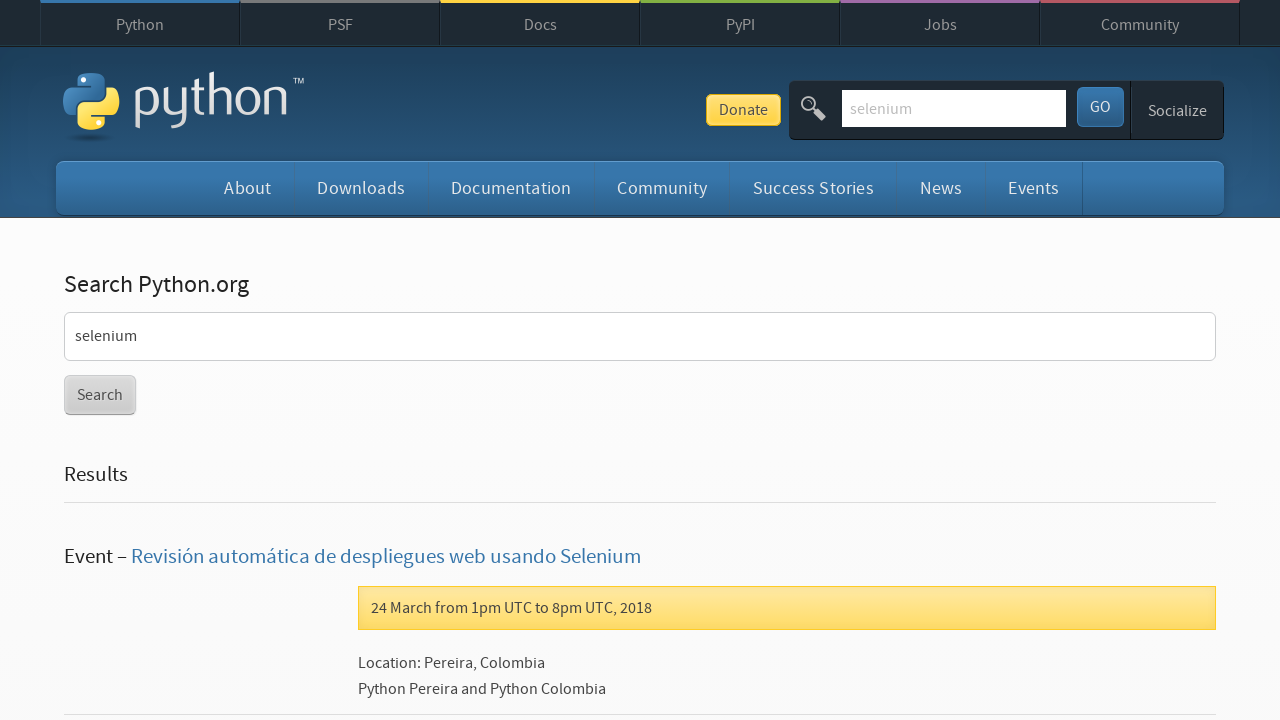

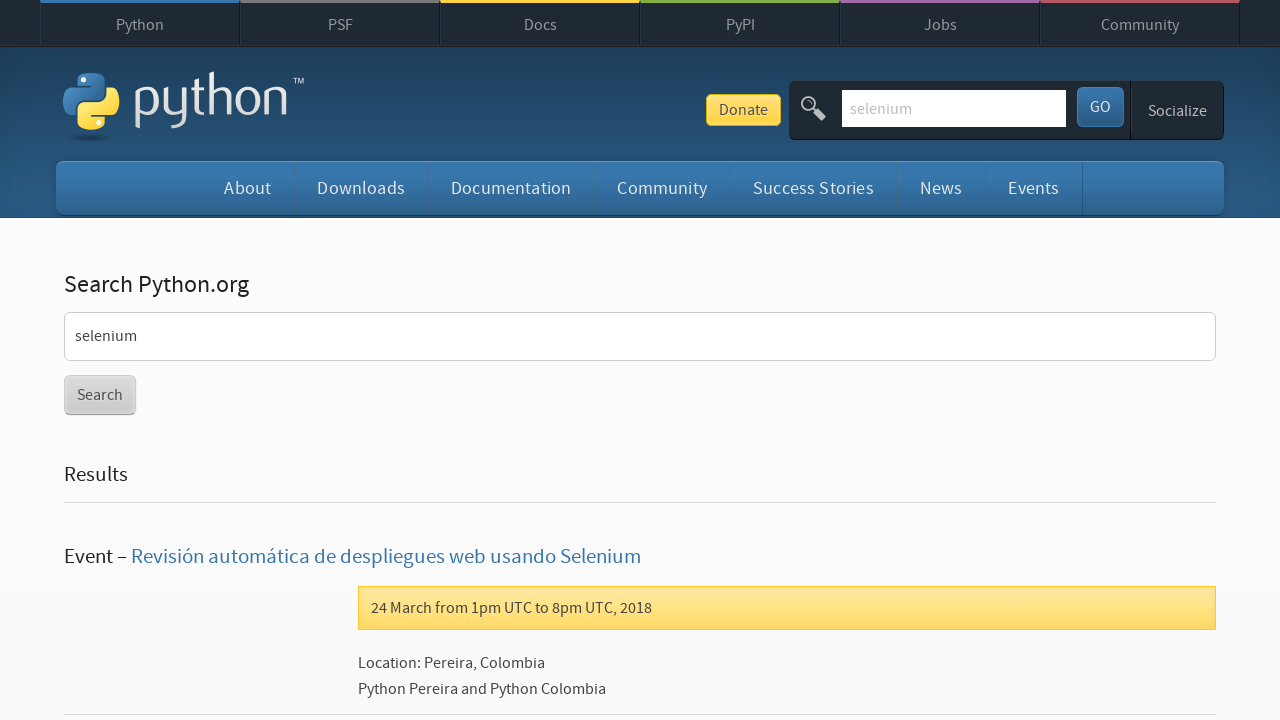